Tests drag and drop functionality by dragging an element to a drop target area

Starting URL: https://www.tutorialspoint.com/selenium/practice/droppable.php

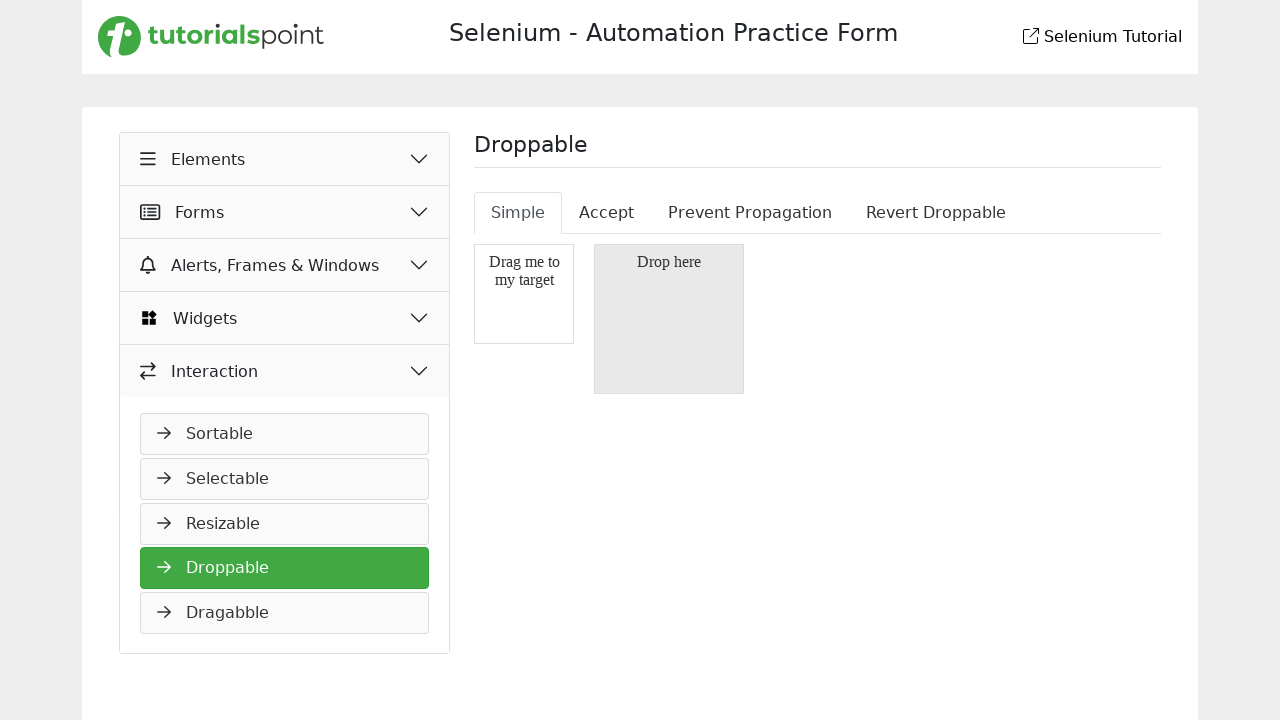

Waited for draggable element 'Drag me to my target' to be visible
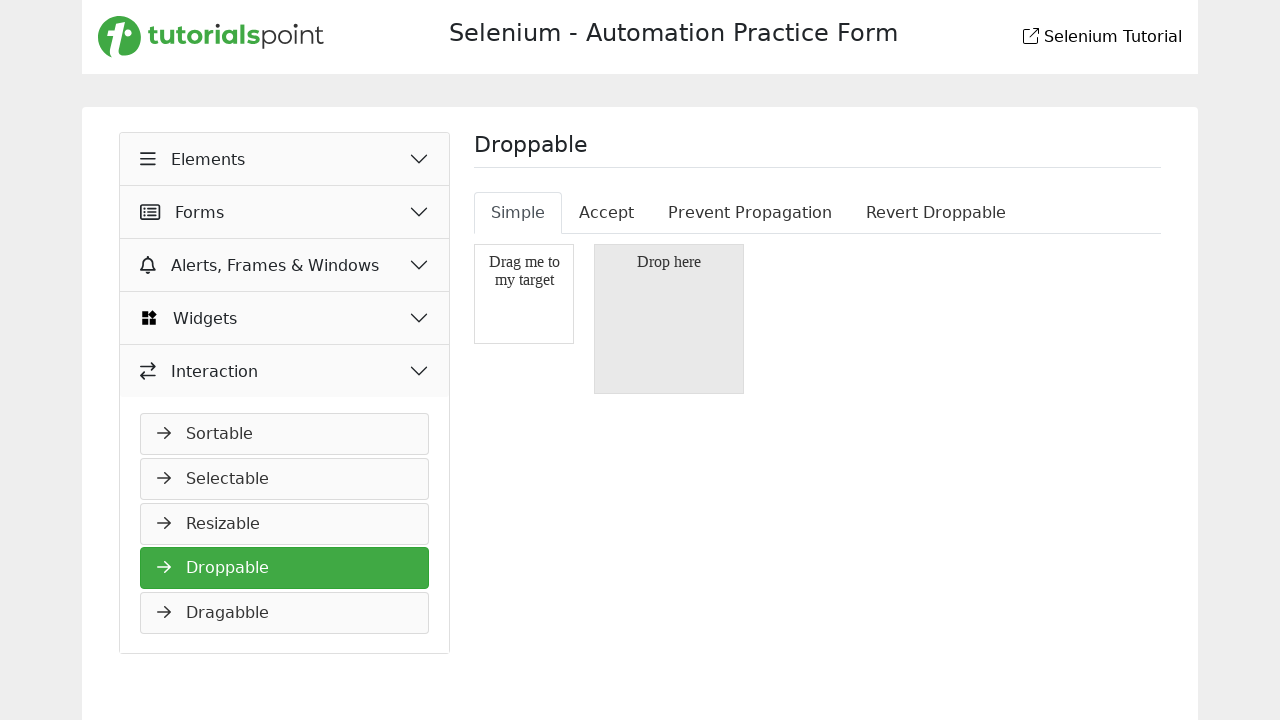

Waited for droppable element 'Drop here' to be visible
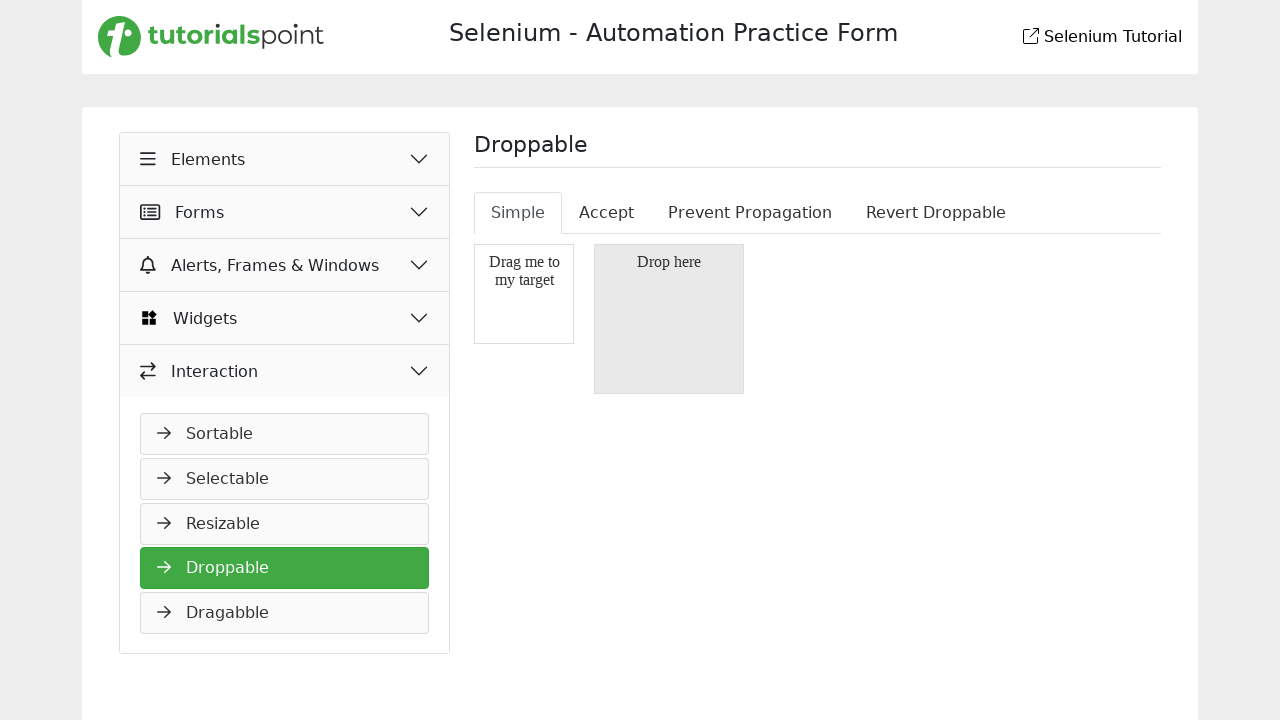

Located draggable element
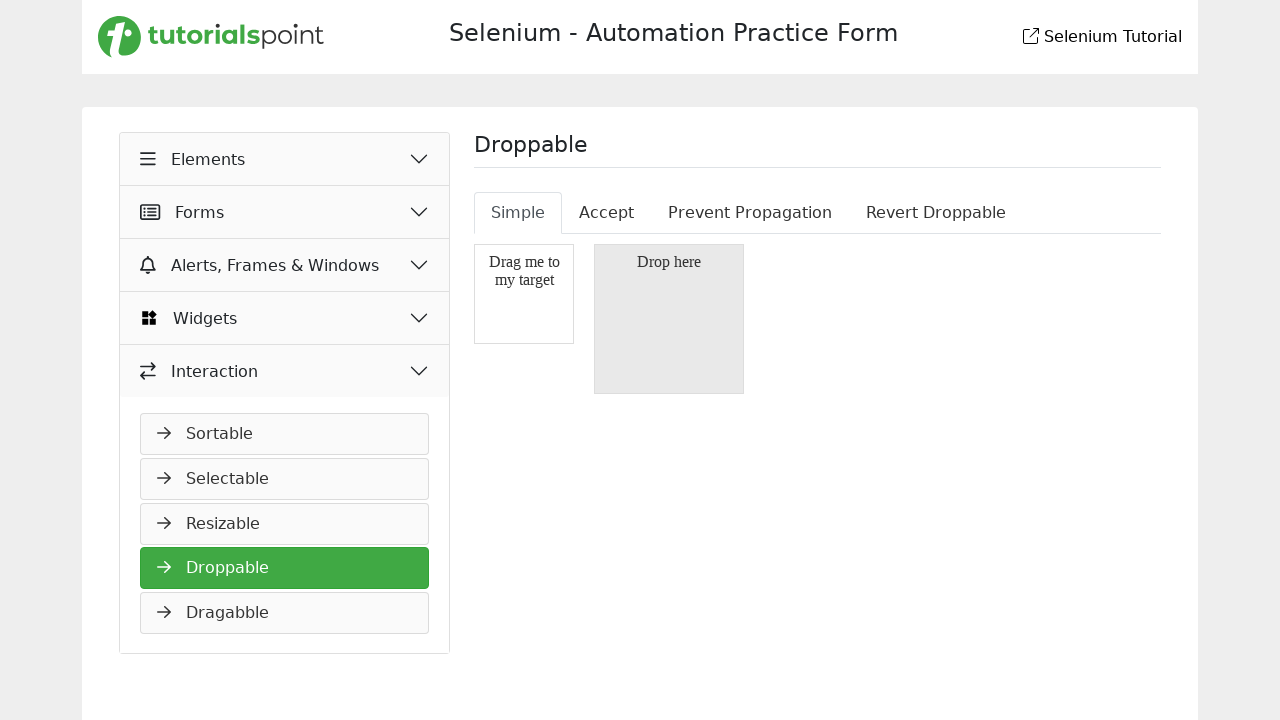

Located droppable element
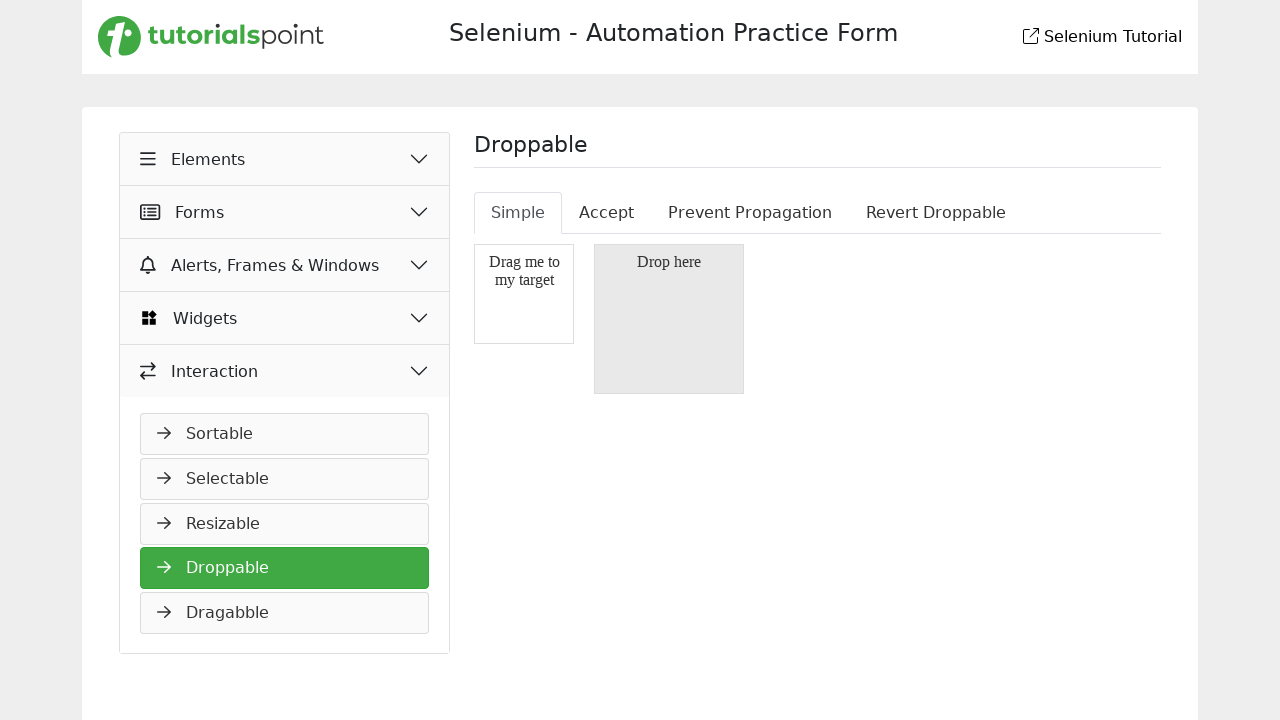

Dragged 'Drag me to my target' element to 'Drop here' target area at (669, 262)
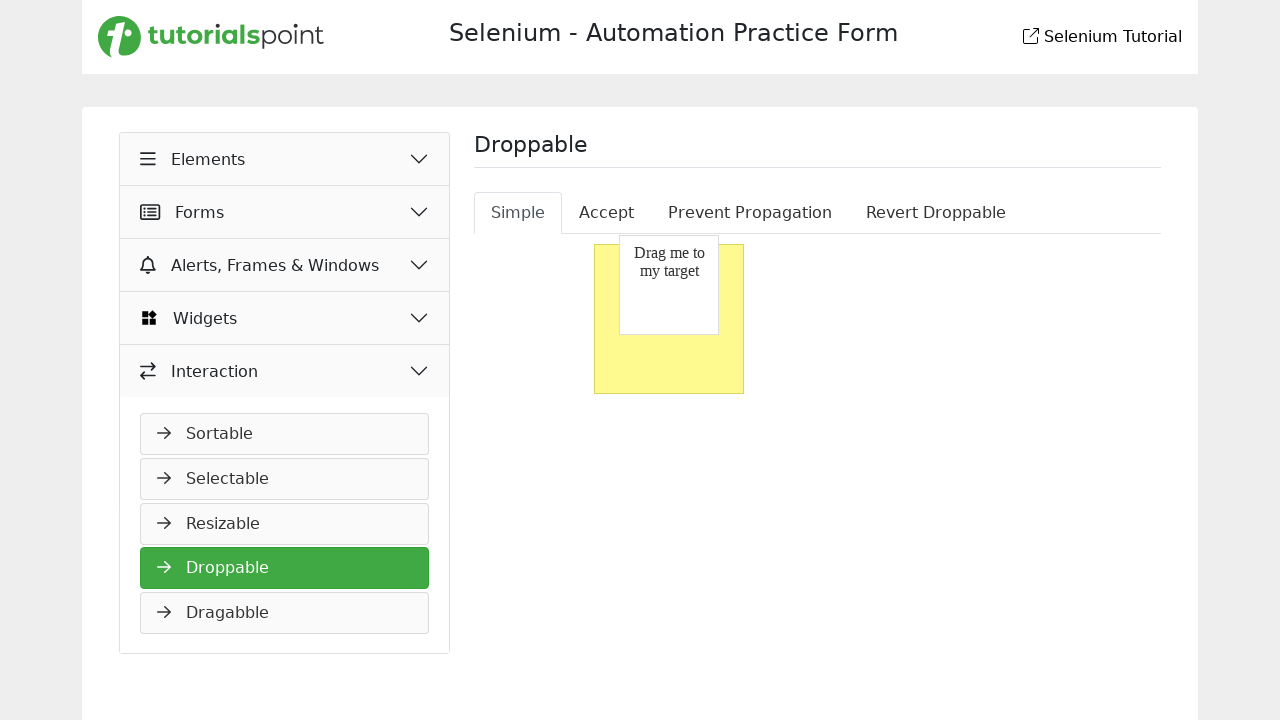

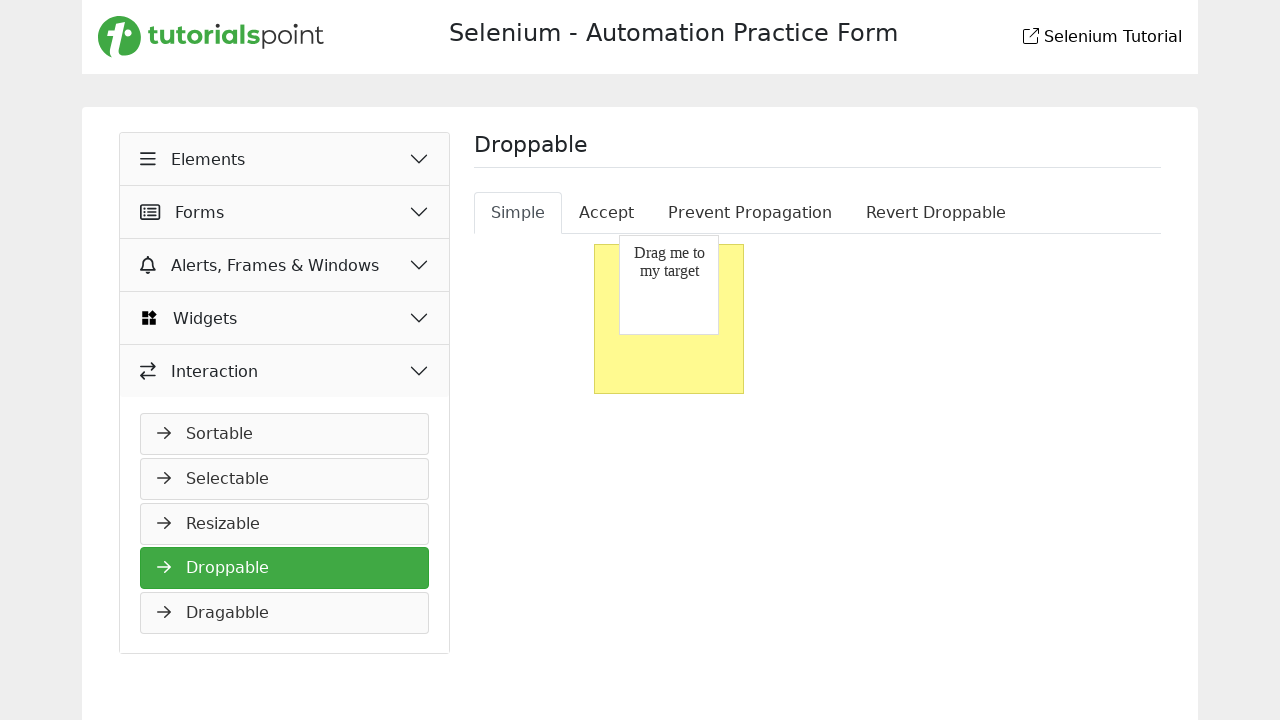